Tests dropdown selection functionality on W3Schools by switching to an iframe and selecting options from a dropdown using different selection methods (visible text, value, and index)

Starting URL: https://www.w3schools.com/tags/tryit.asp?filename=tryhtml_select

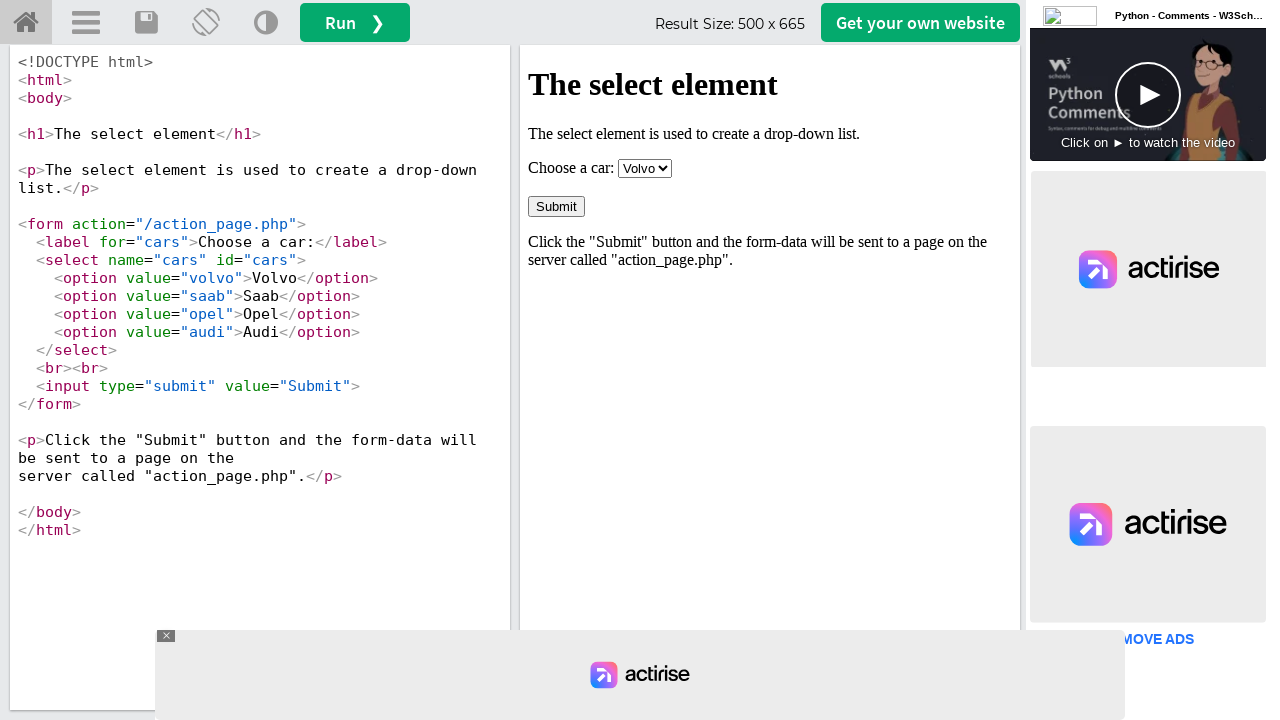

Located iframe with id 'iframeResult' containing dropdown
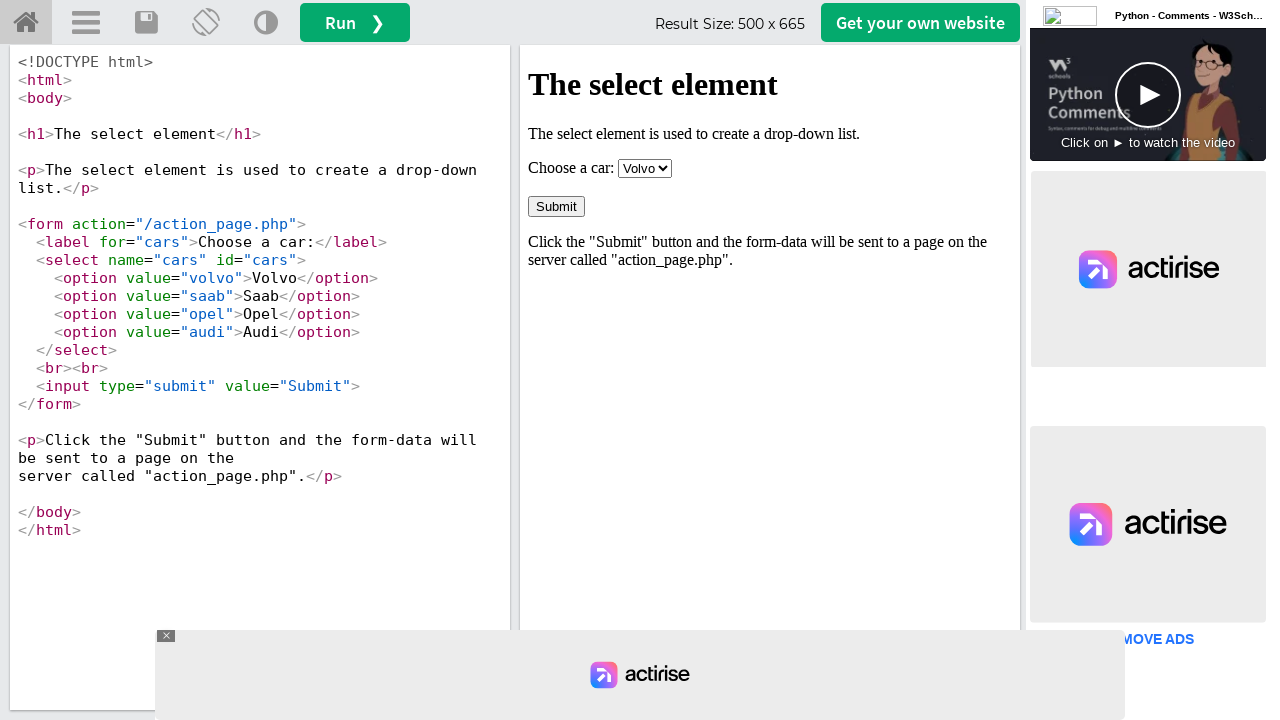

Selected 'Opel' from dropdown by visible text on #iframeResult >> internal:control=enter-frame >> #cars
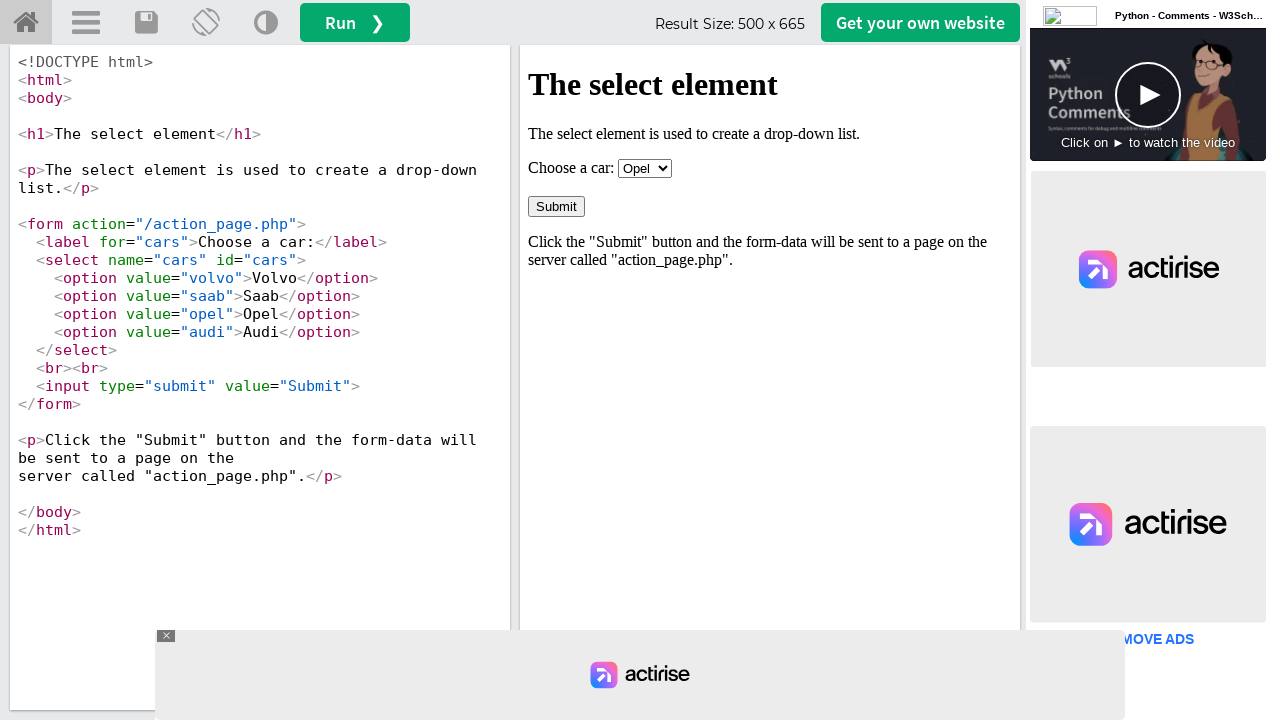

Selected 'volvo' from dropdown by value attribute on #iframeResult >> internal:control=enter-frame >> #cars
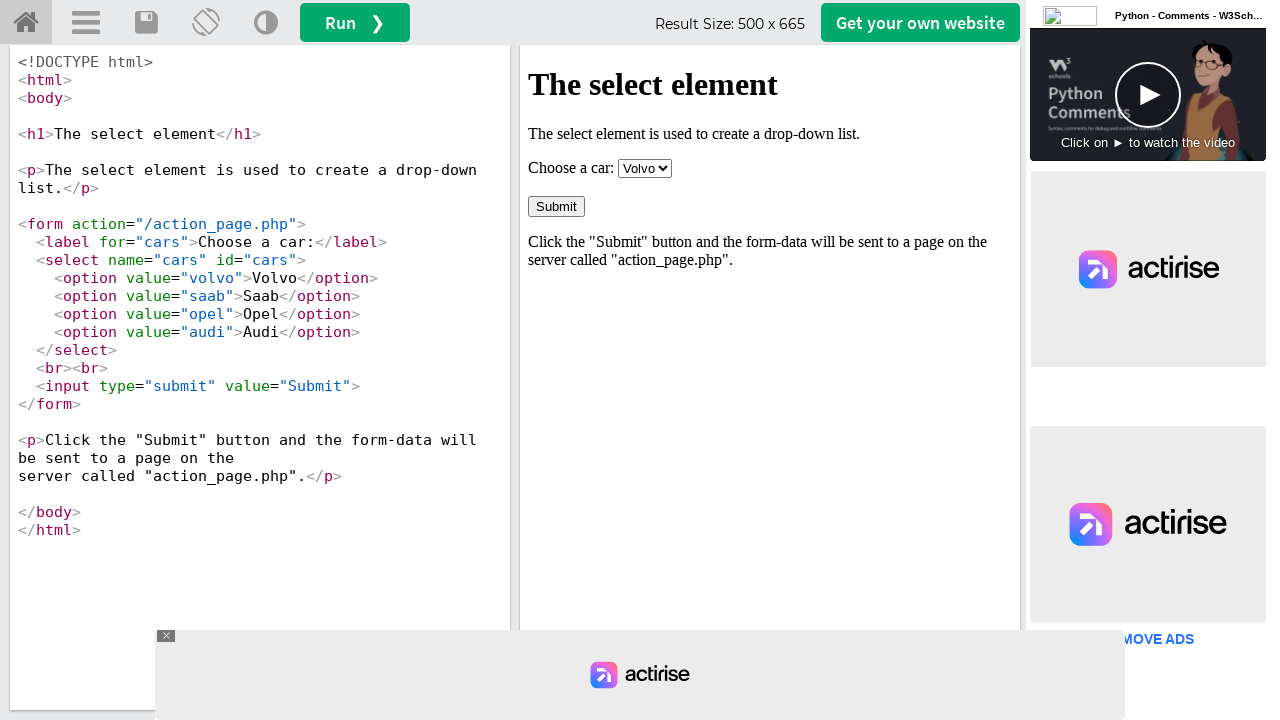

Selected option at index 3 (Audi) from dropdown on #iframeResult >> internal:control=enter-frame >> #cars
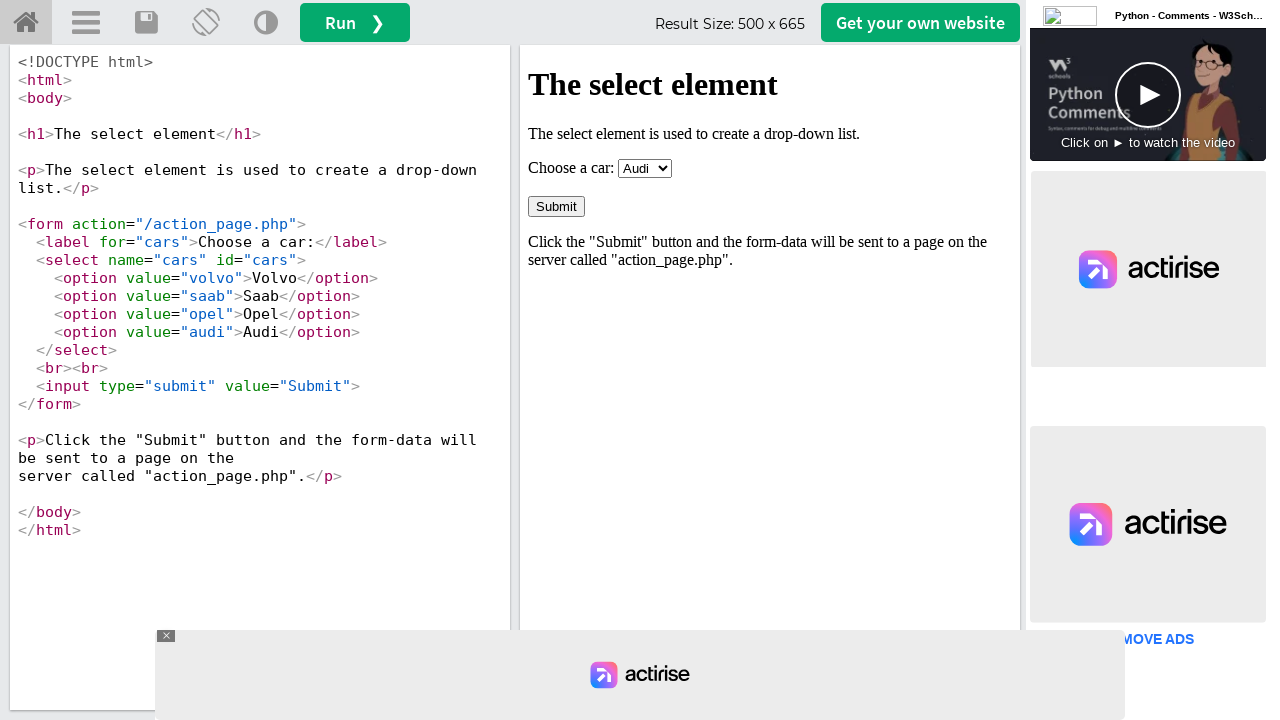

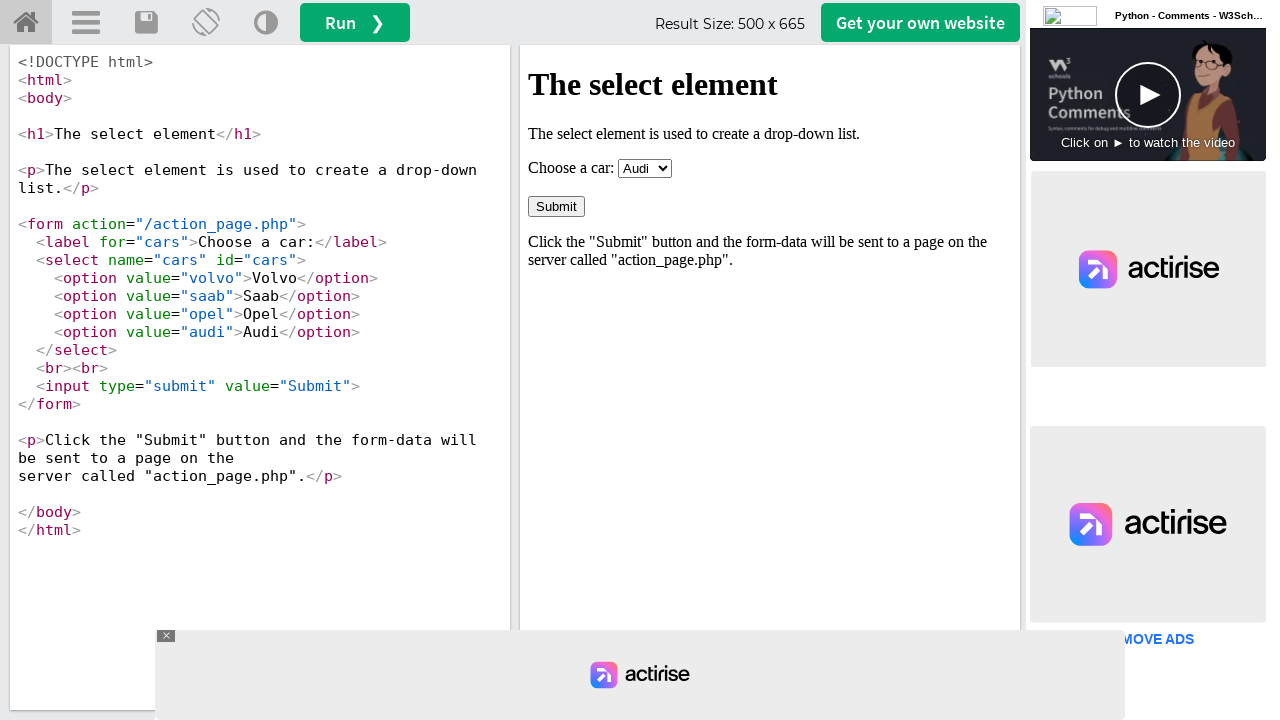